Tests various alert handling scenarios including simple alerts, confirmation dialogs, sweet alerts, prompt dialogs, and modal interactions on a demo page

Starting URL: http://leafground.com/alert.xhtml

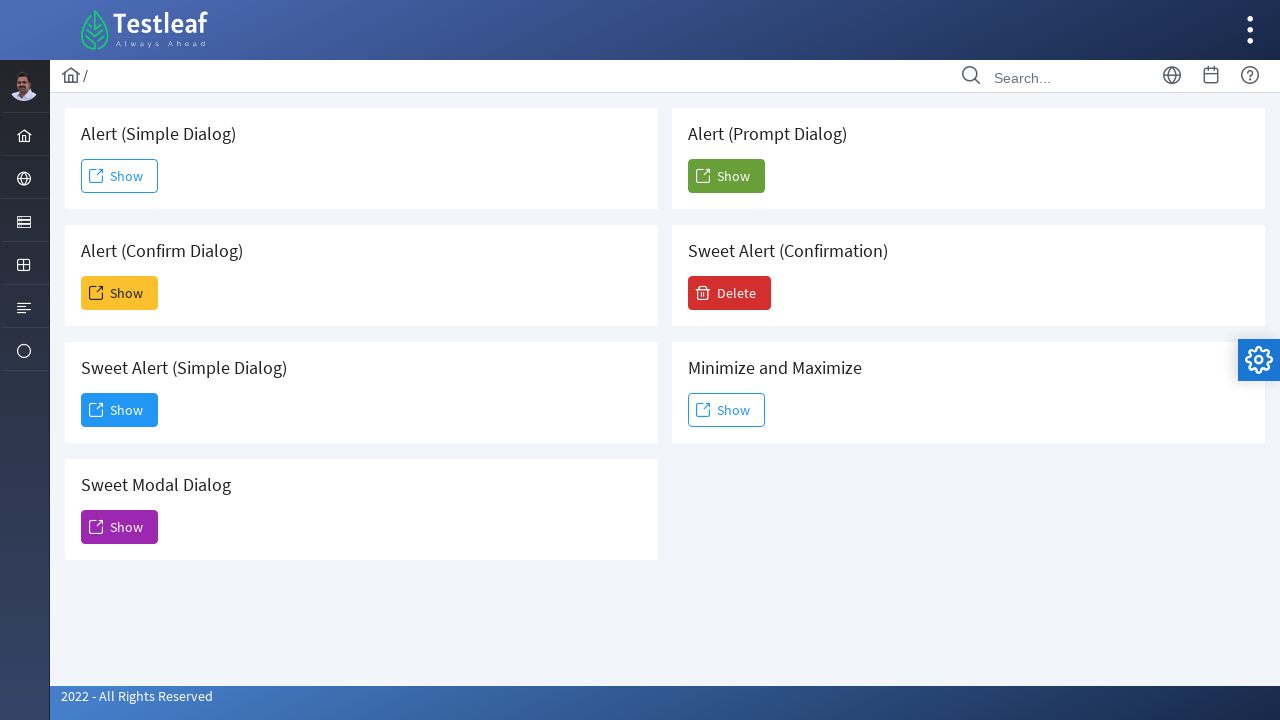

Clicked button to trigger simple alert at (120, 176) on (//span[@class='ui-button-text ui-c'])[1]
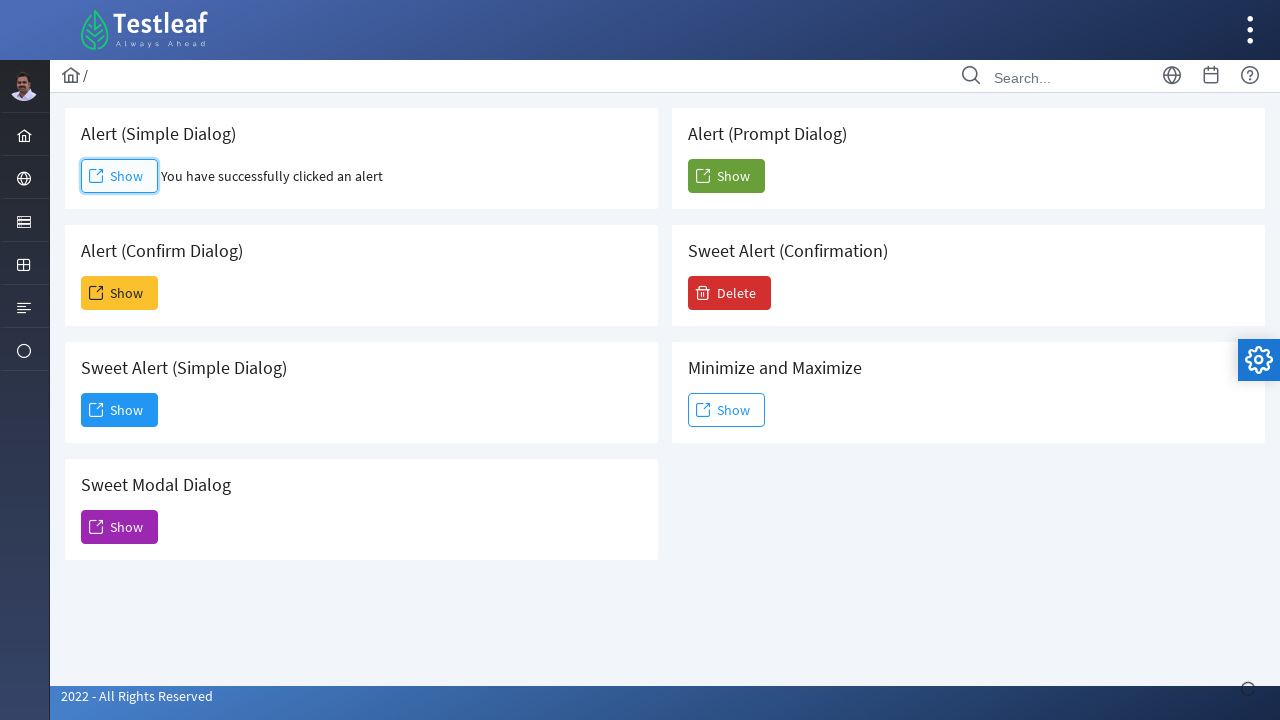

Accepted simple alert dialog
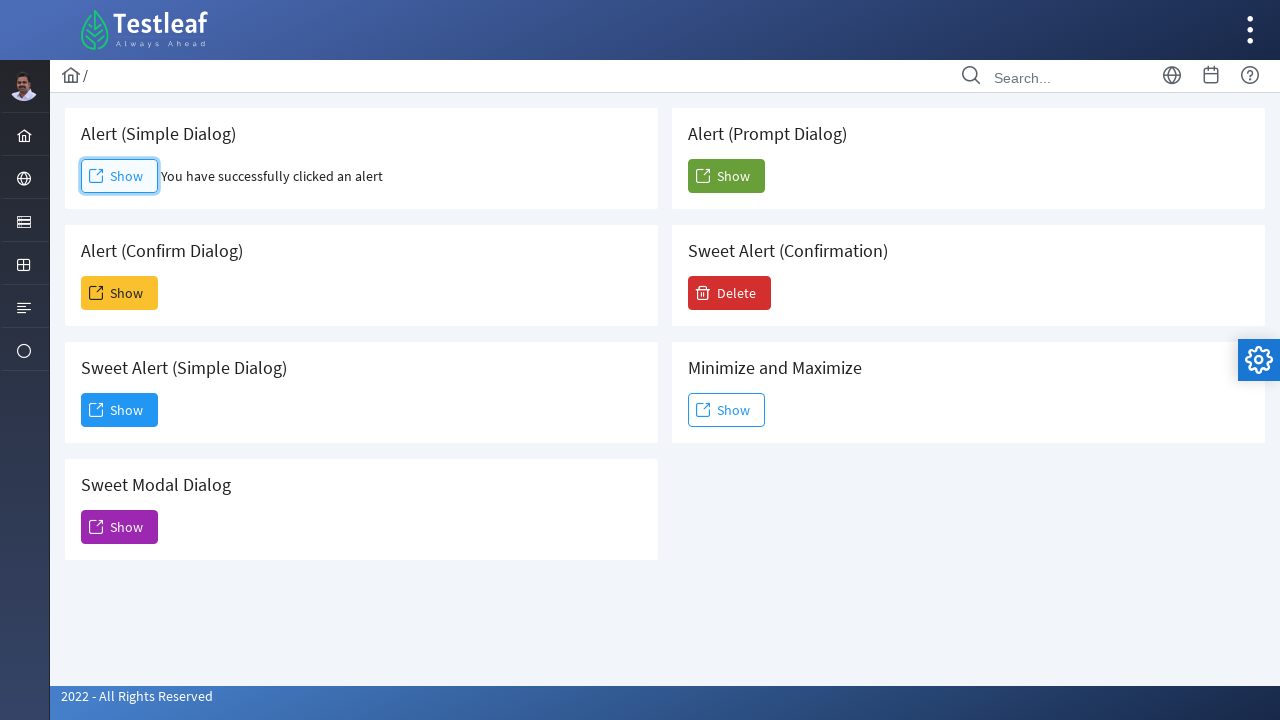

Simple alert result displayed
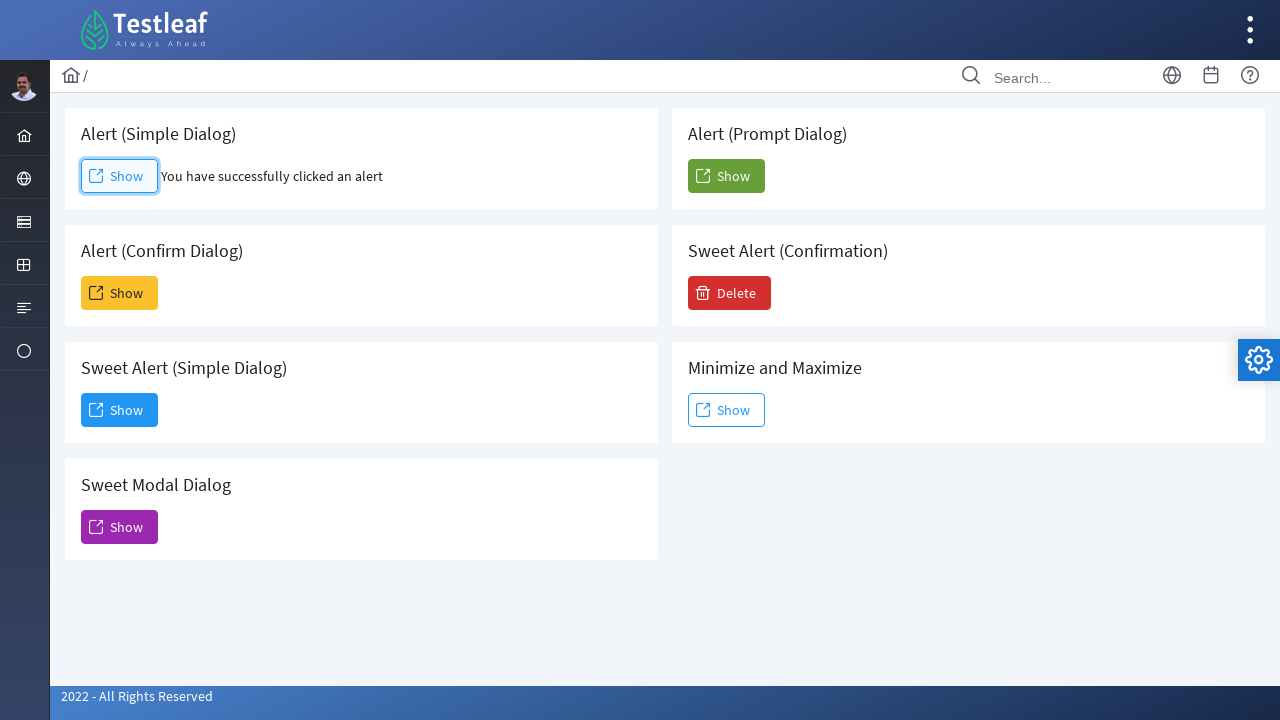

Clicked button to trigger confirmation dialog at (120, 293) on (//span[@class='ui-button-text ui-c'])[2]
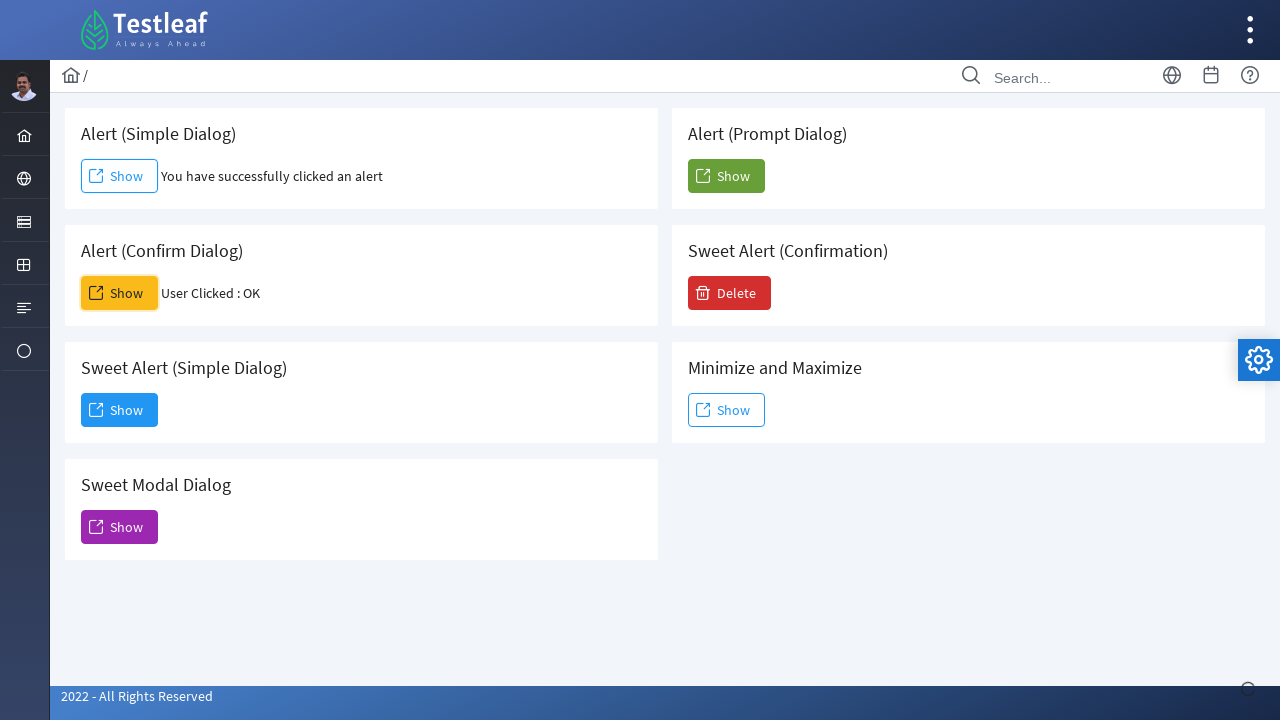

Dismissed confirmation dialog
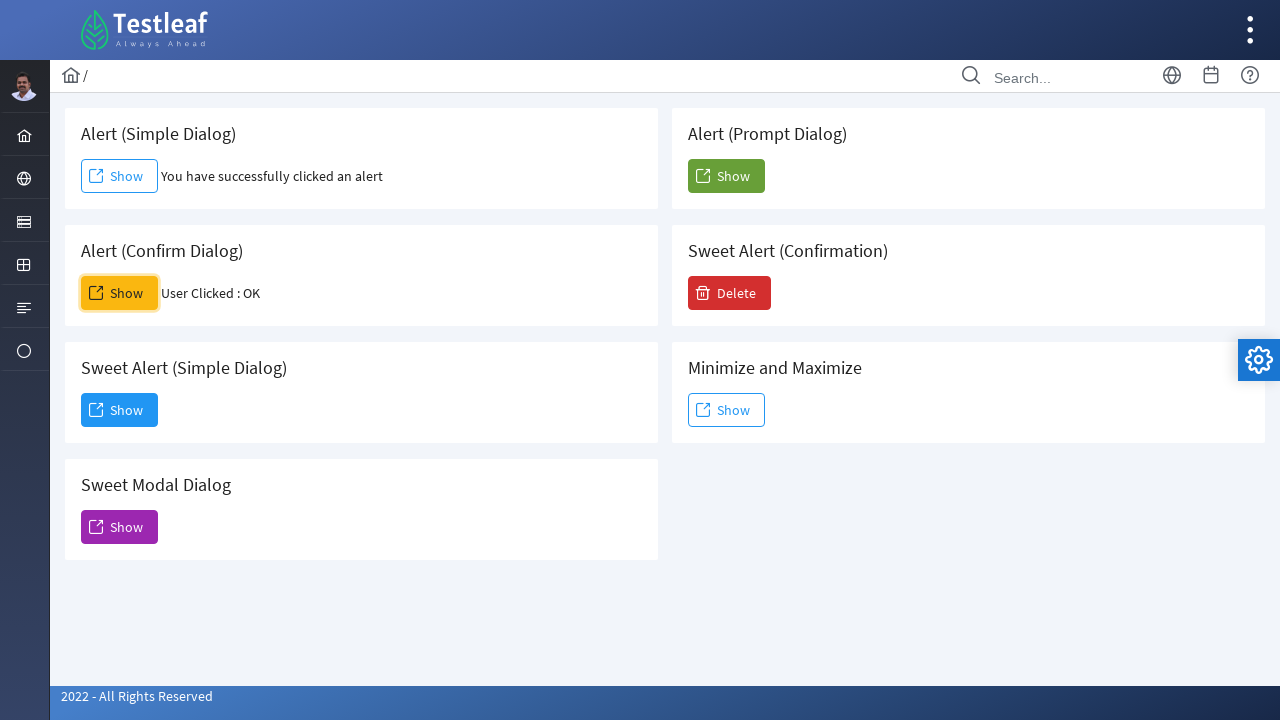

Confirmation dialog result displayed
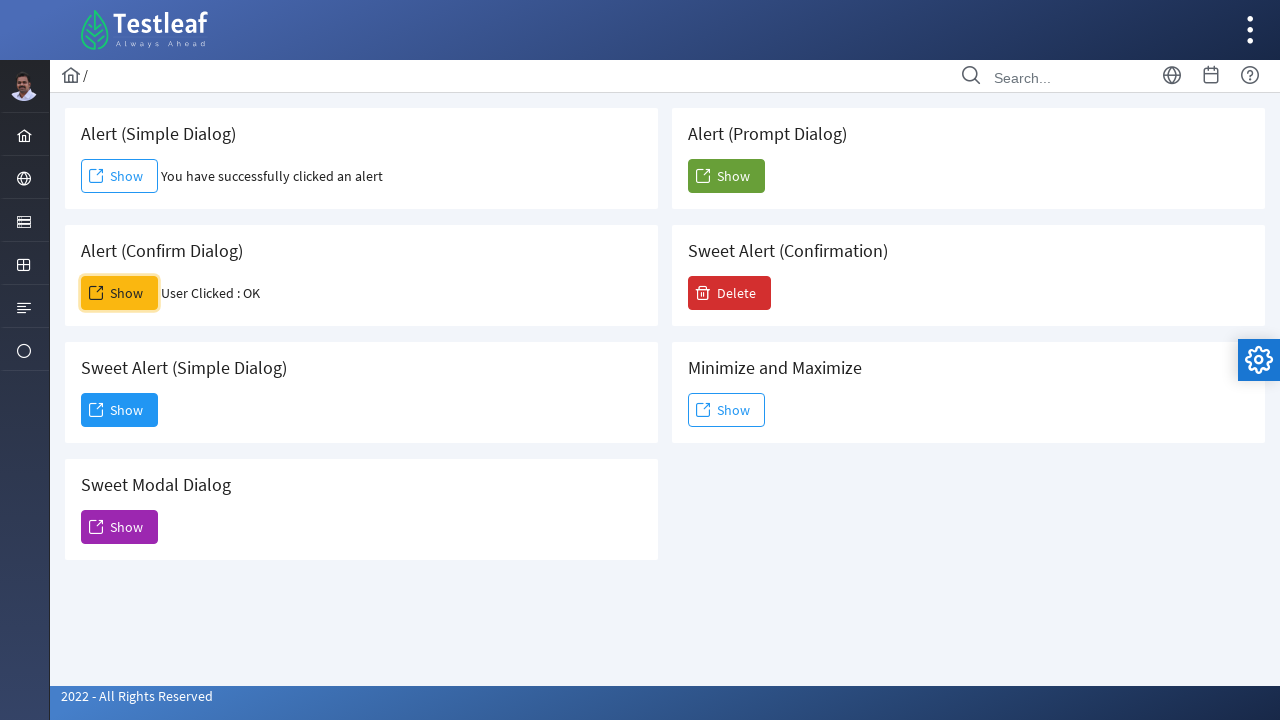

Clicked button to trigger sweet alert dialog at (120, 410) on (//span[@class='ui-button-text ui-c'])[3]
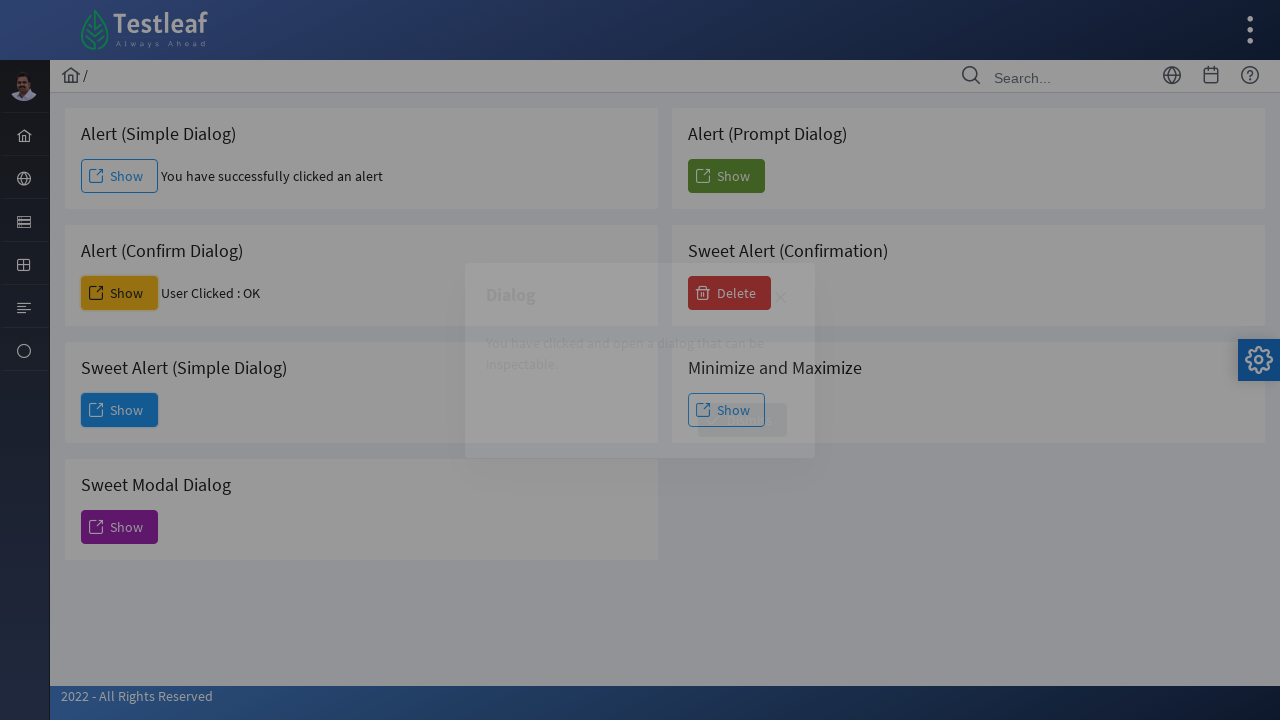

Clicked Dismiss button on sweet alert at (742, 420) on xpath=//span[text()='Dismiss']
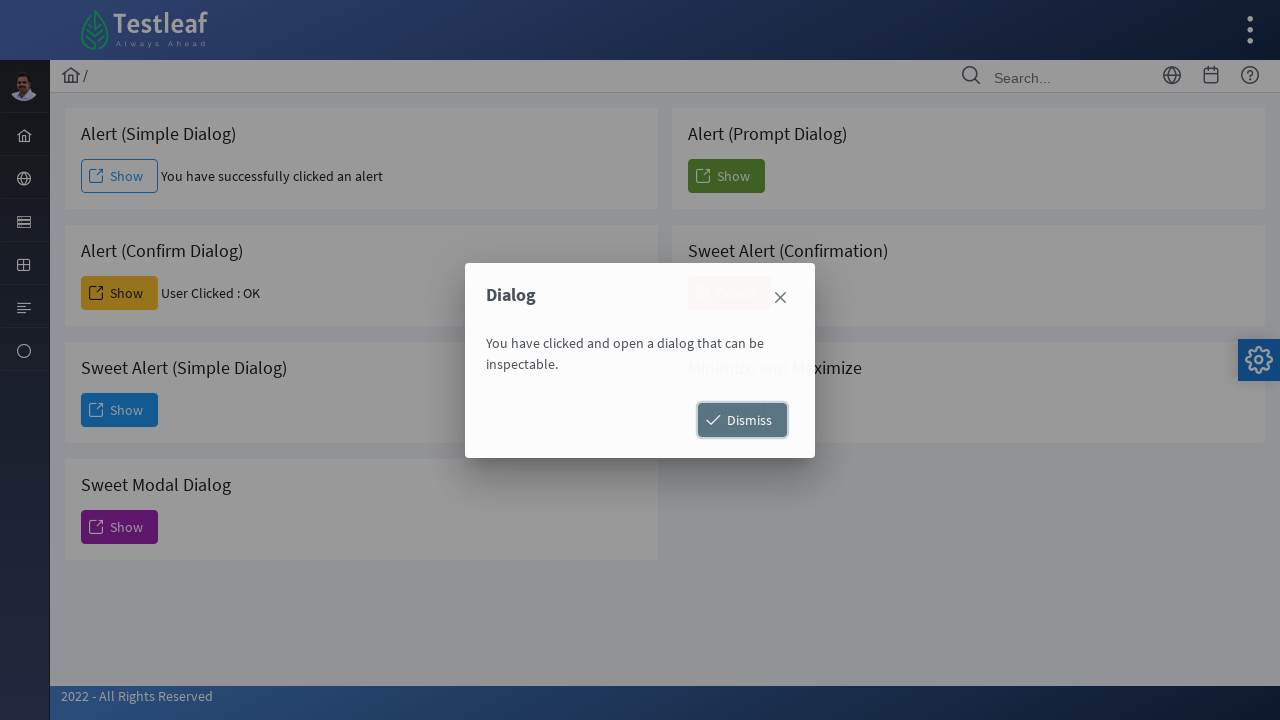

Clicked button to trigger sweet modal dialog at (120, 527) on (//span[@class='ui-button-text ui-c'])[5]
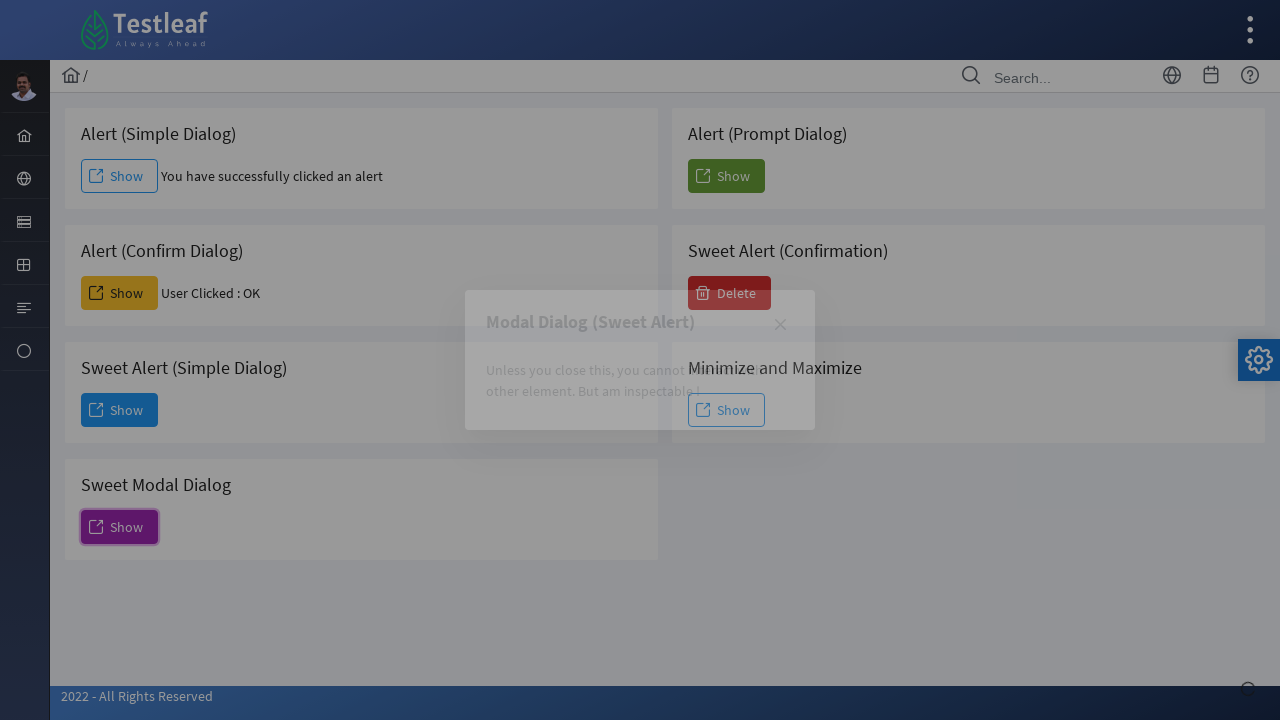

Closed sweet modal dialog at (780, 325) on (//span[@class='ui-icon ui-icon-closethick'])[2]
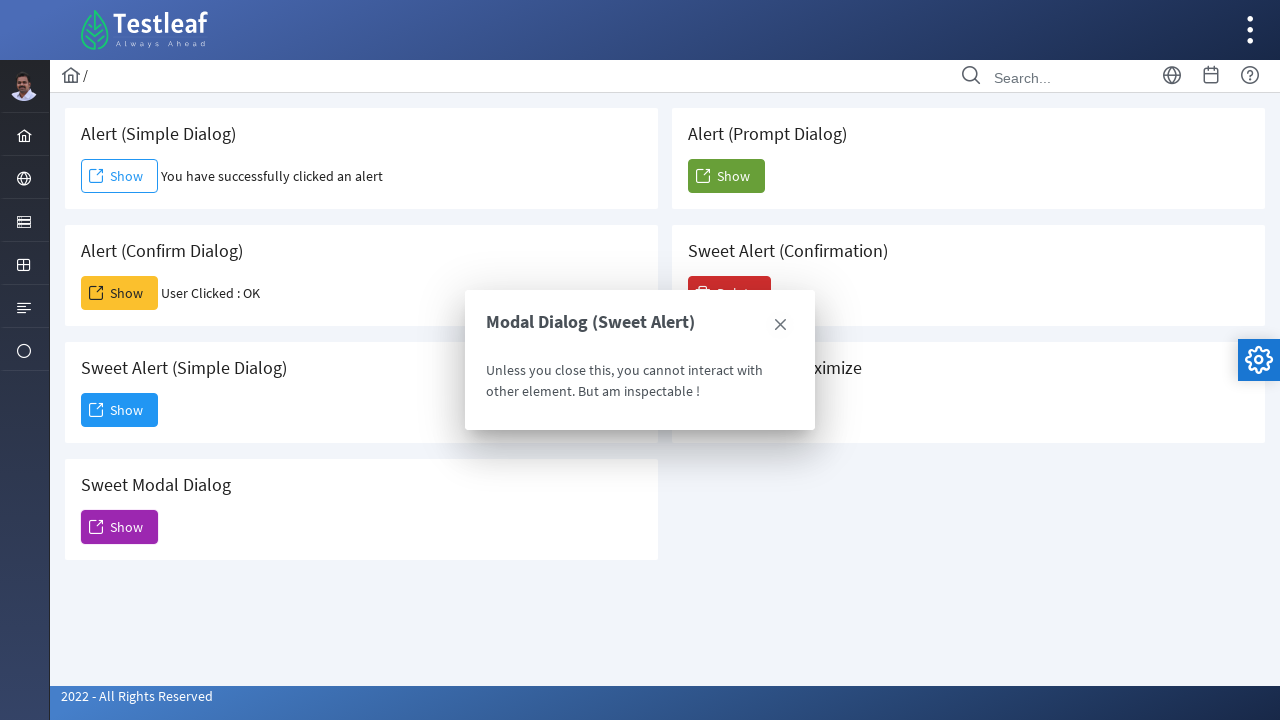

Clicked button to trigger prompt dialog at (726, 176) on (//span[@class='ui-button-text ui-c'])[6]
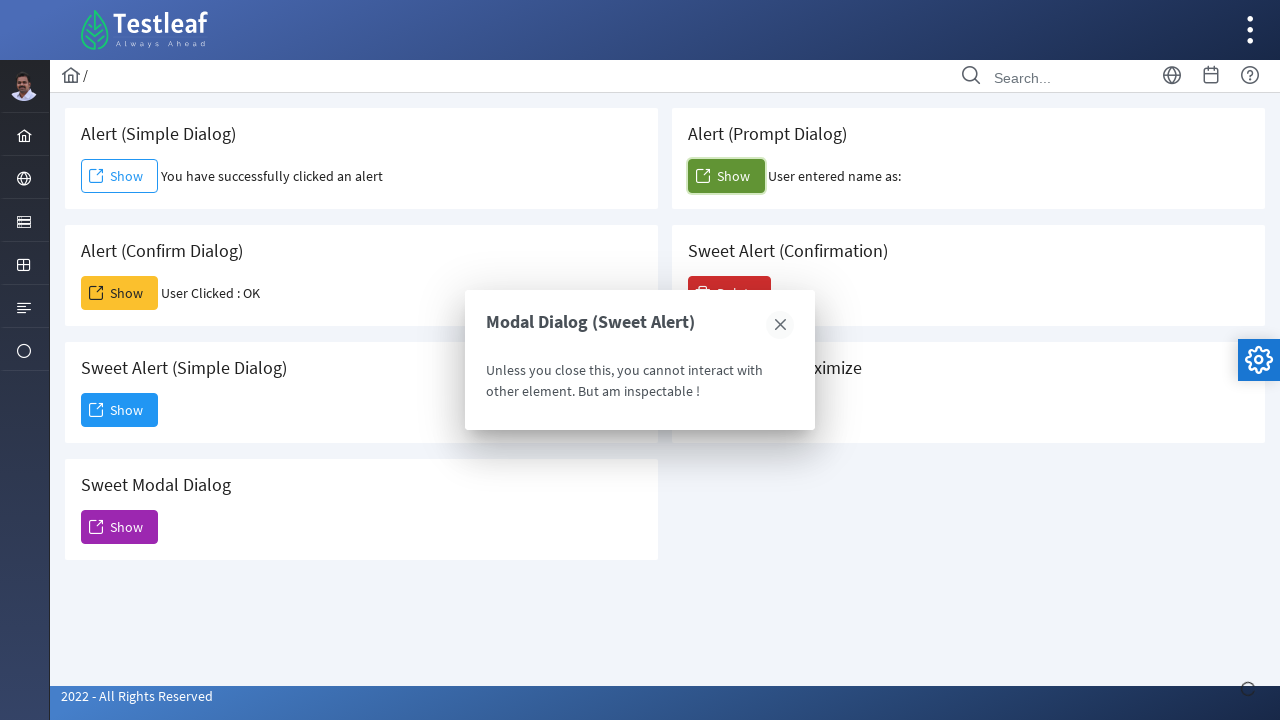

Accepted prompt dialog with text 'Testleaf'
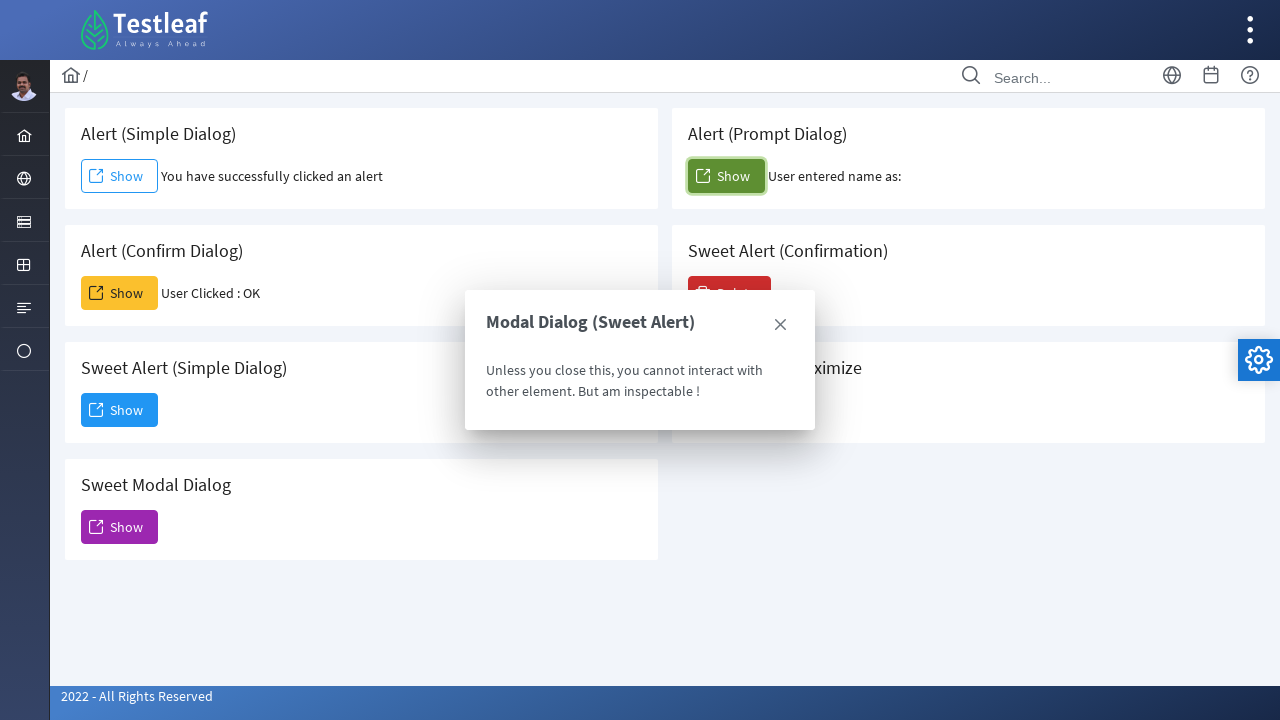

Prompt dialog result displayed
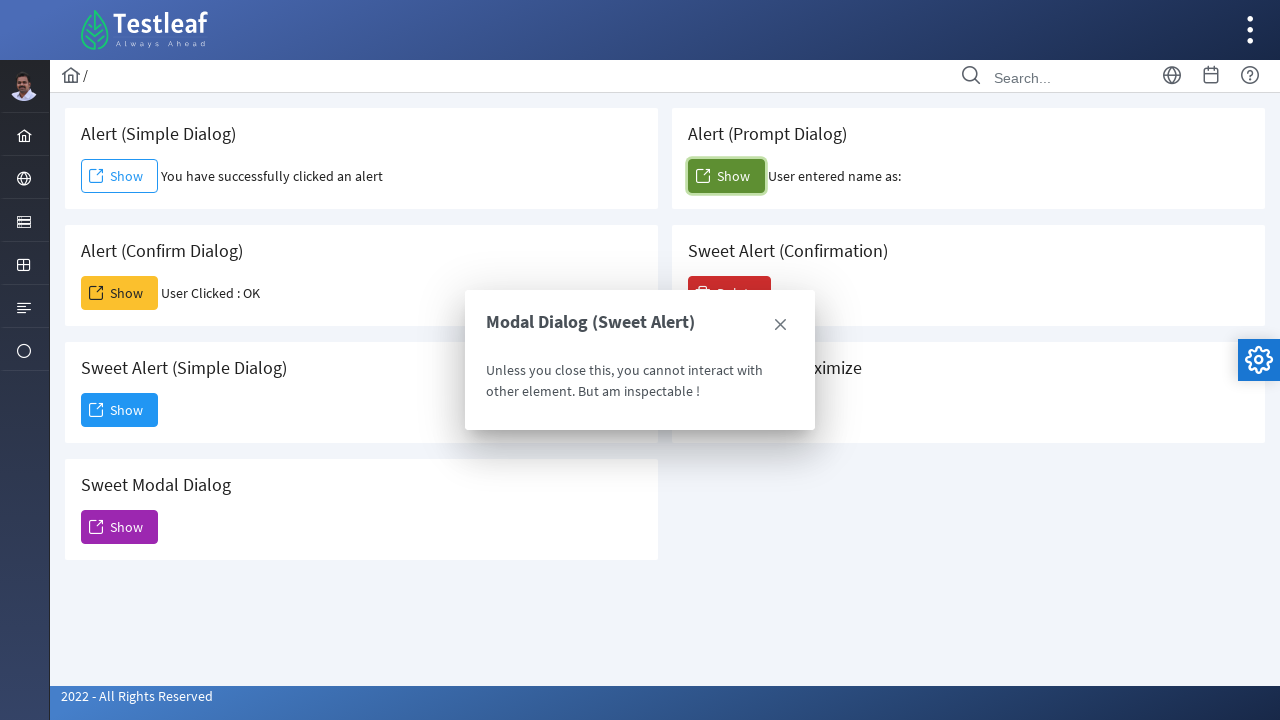

Closed remaining dialog at (780, 325) on (//span[@class='ui-icon ui-icon-closethick'])[2]
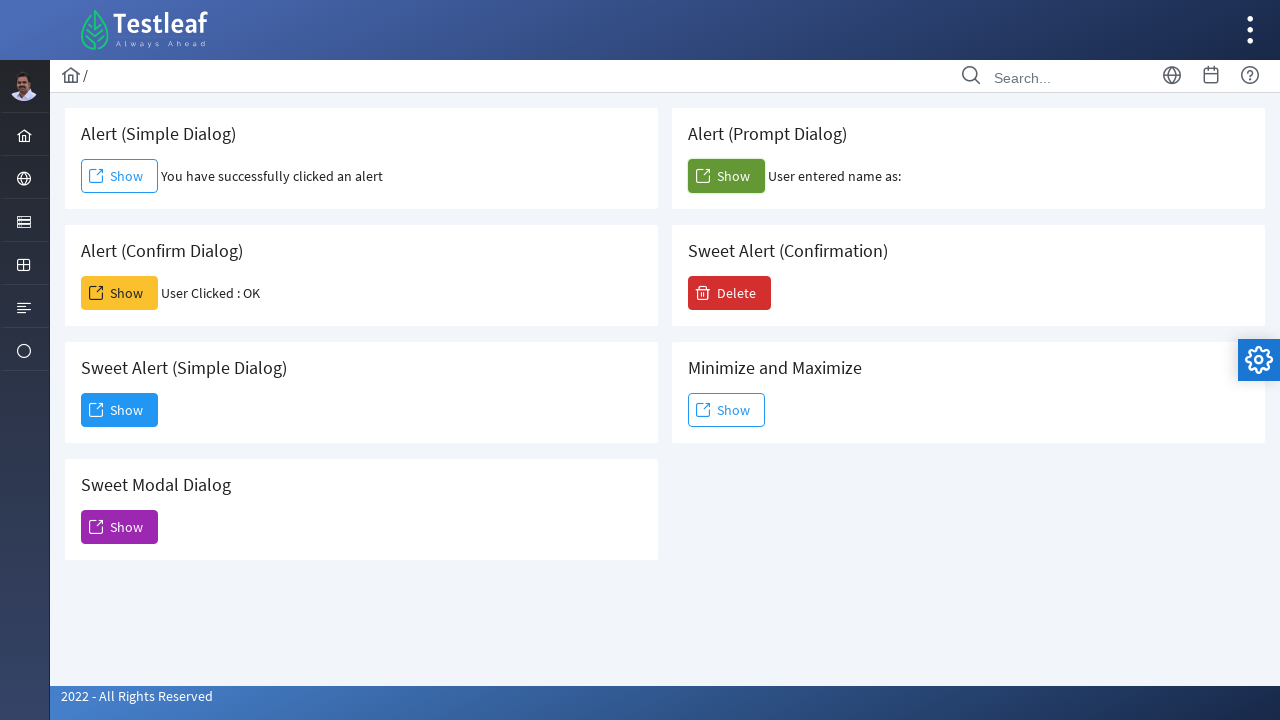

Clicked button to trigger sweet confirmation alert at (730, 293) on (//span[@class='ui-button-text ui-c'])[7]
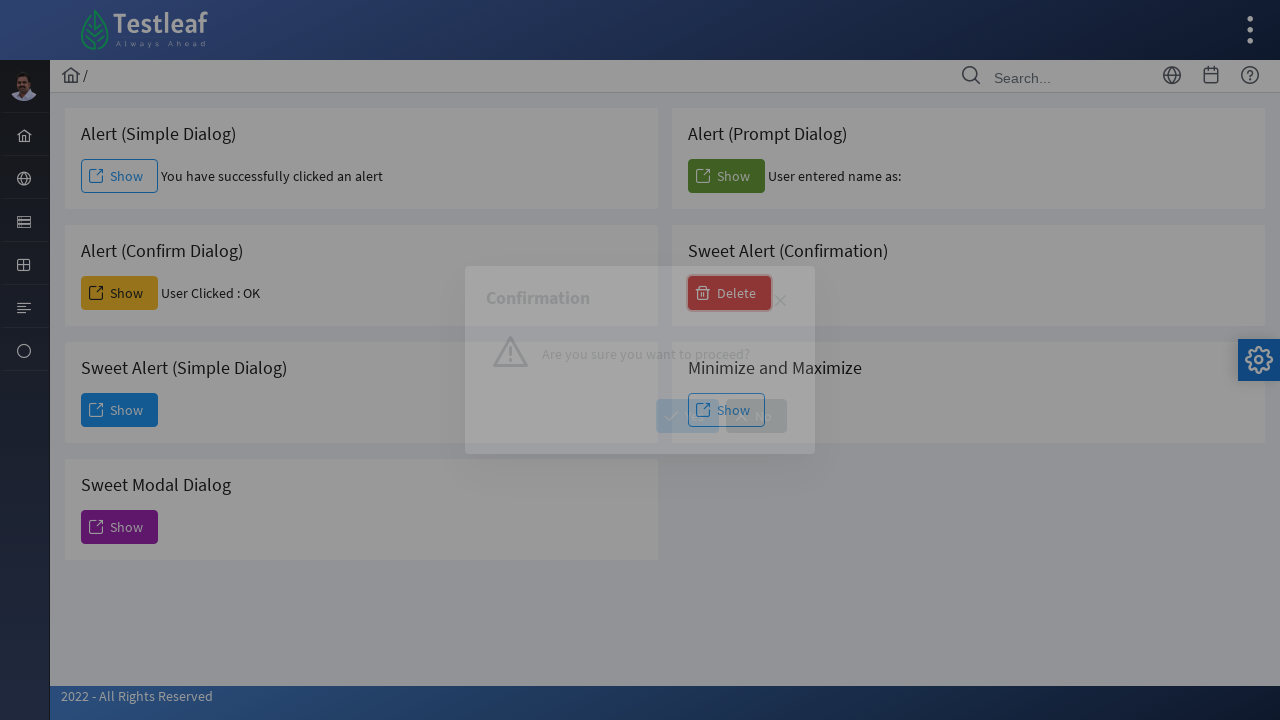

Clicked Yes button on sweet confirmation alert at (688, 416) on xpath=//span[text()='Yes']
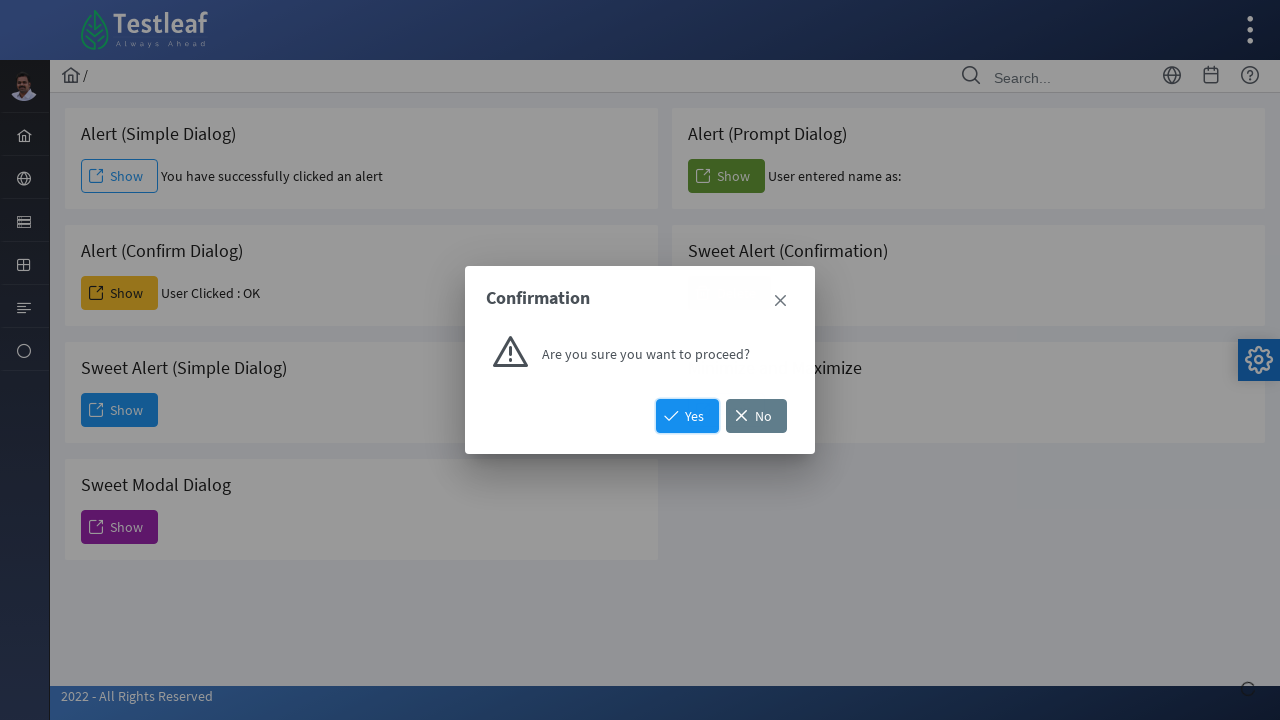

Clicked button to open minimizable dialog at (726, 410) on (//span[@class='ui-button-text ui-c'])[8]
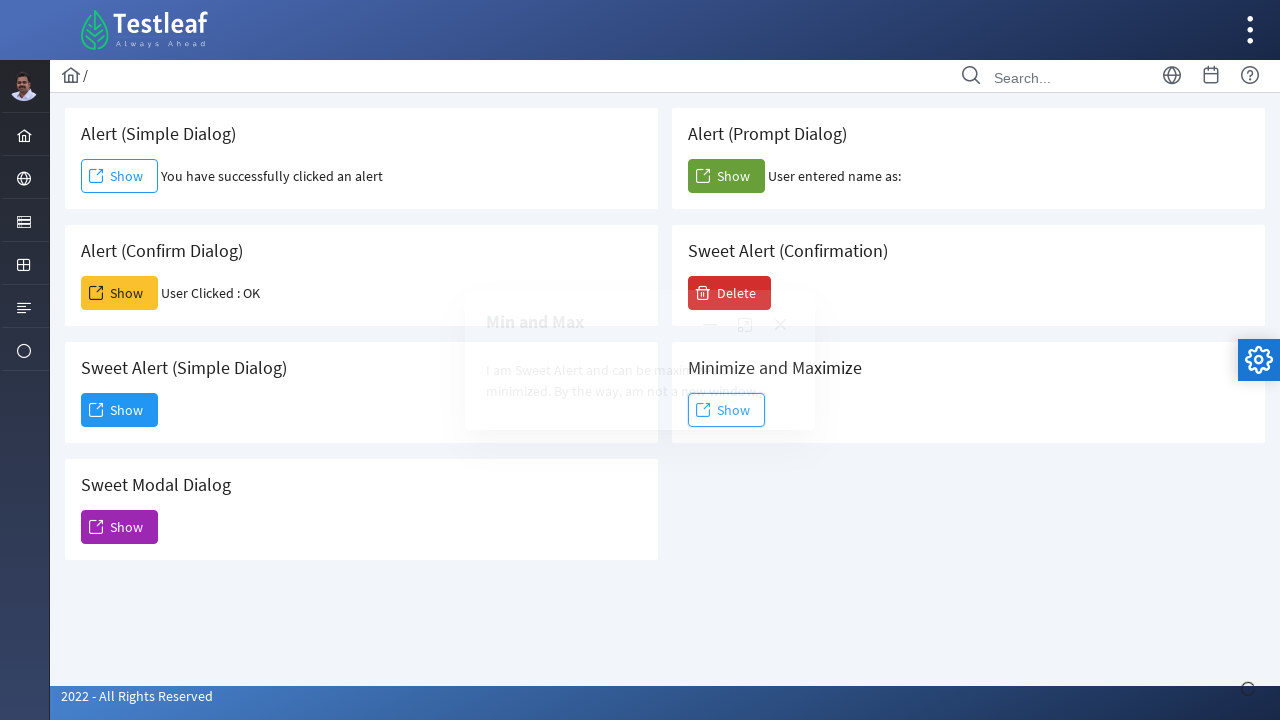

Clicked minimize button on dialog at (710, 325) on xpath=//span[@class='ui-icon ui-icon-minus']
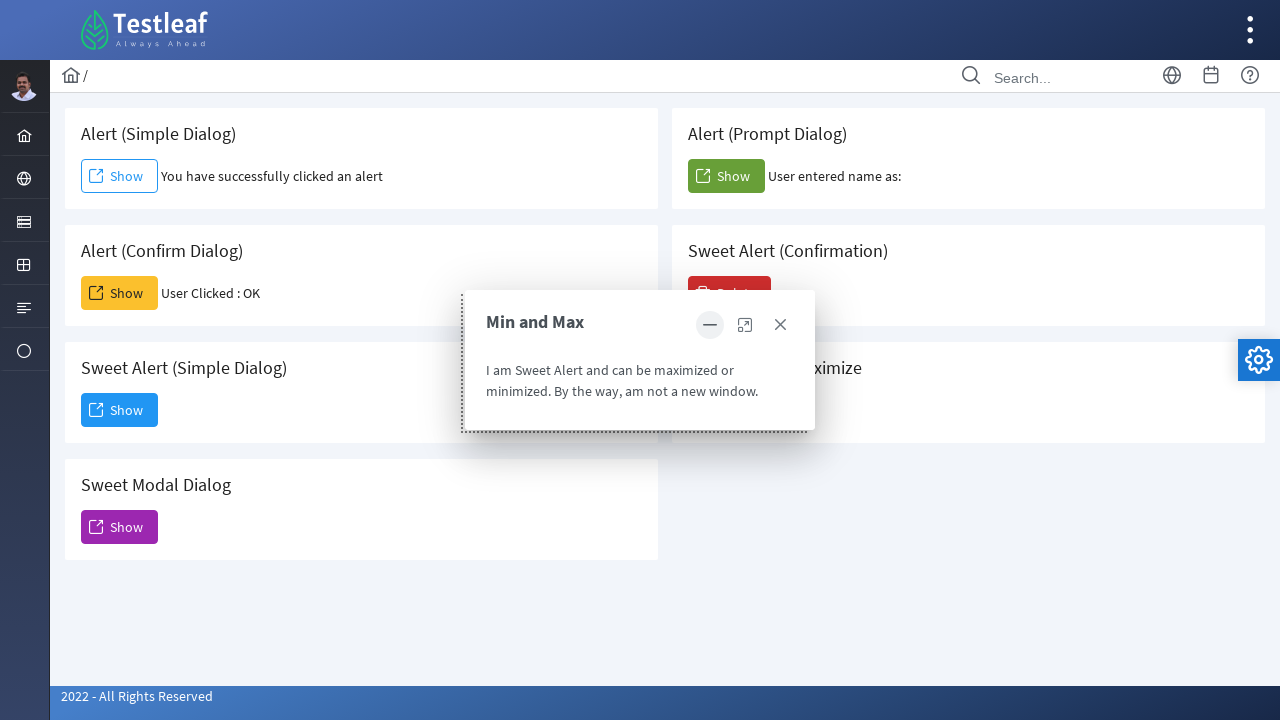

Waited 1 second after minimizing
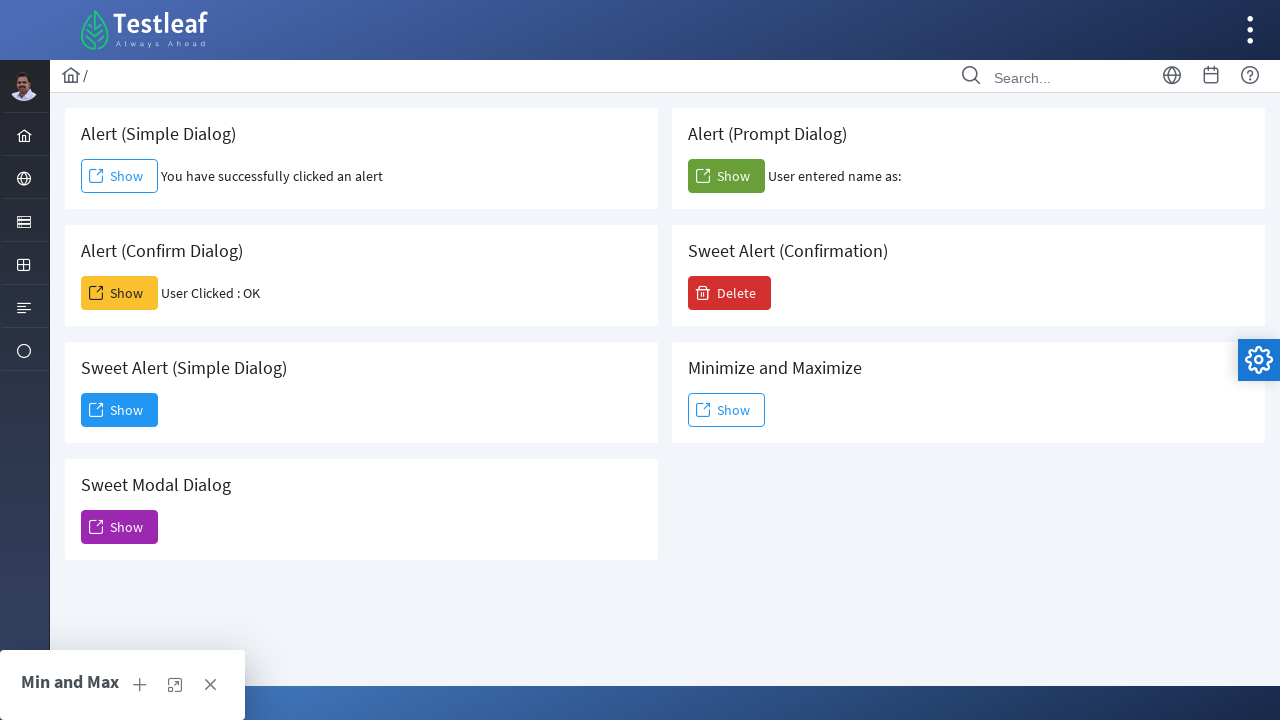

Closed minimized dialog at (210, 685) on (//span[@class='ui-icon ui-icon-closethick'])[3]
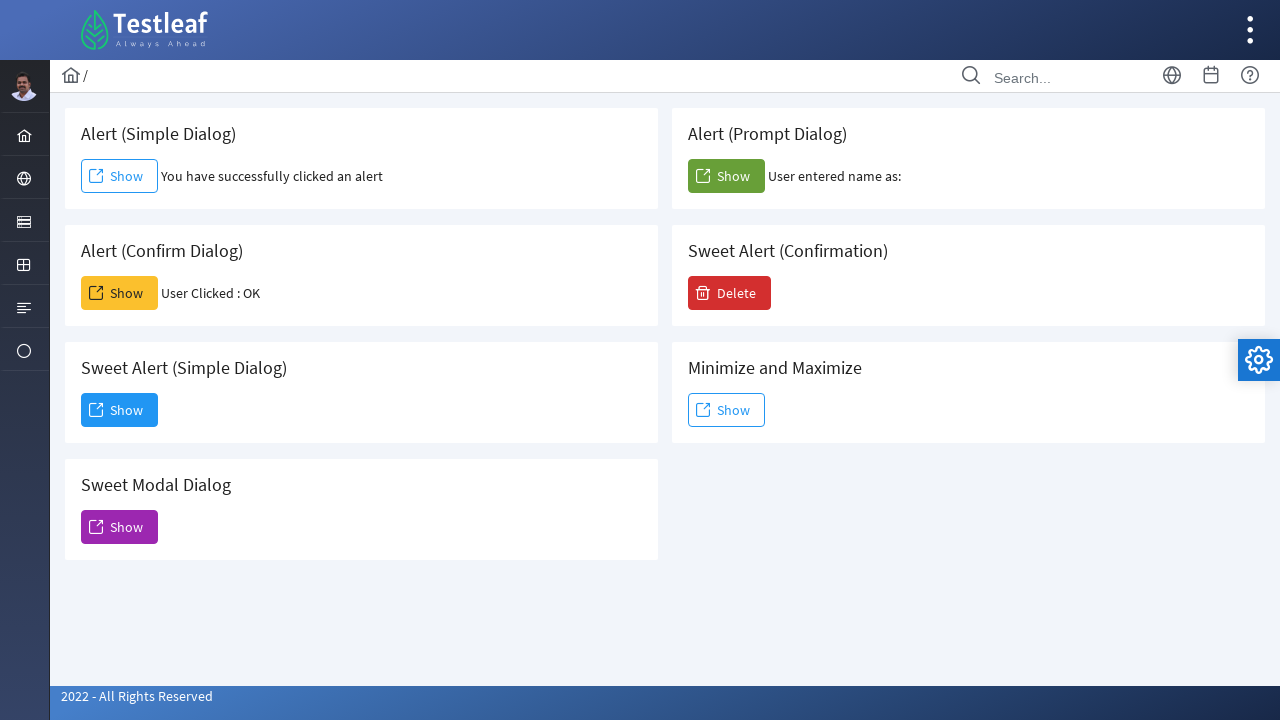

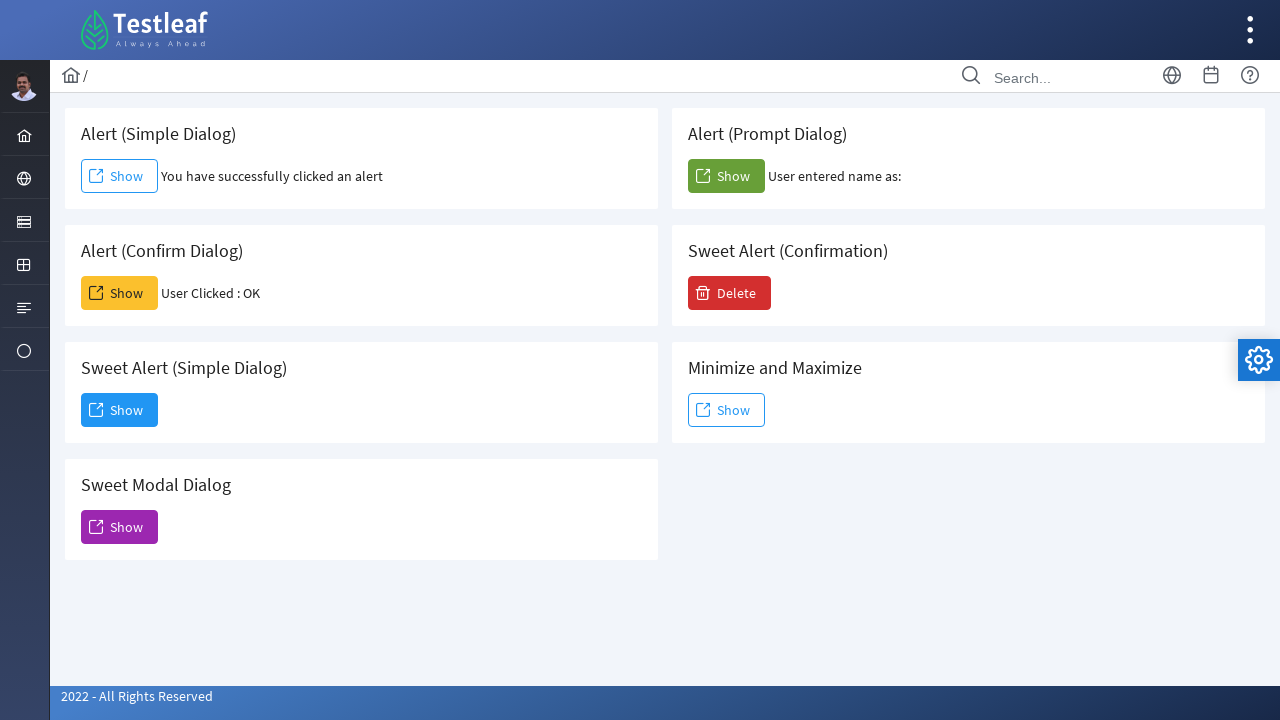